Tests navigation to the Women's catalog section

Starting URL: https://www.avana.ru/

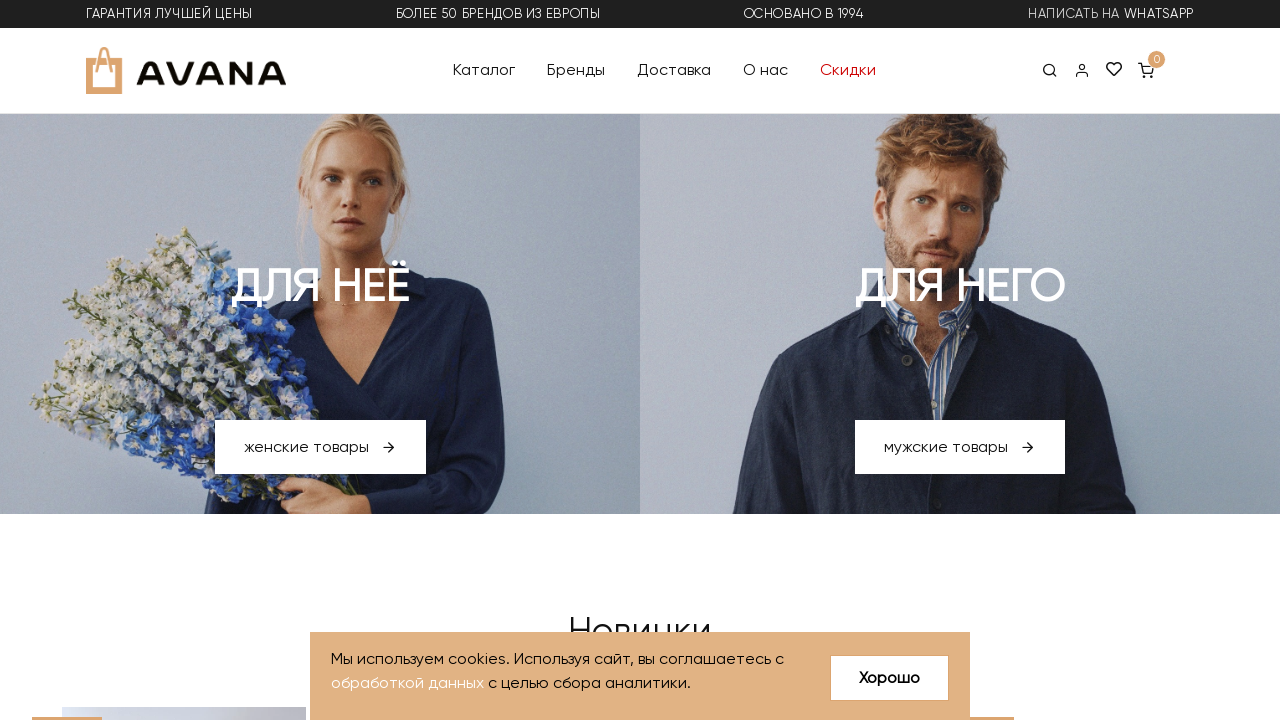

Clicked on Women's catalog link at (320, 447) on xpath=//a[@href='/catalog/women']
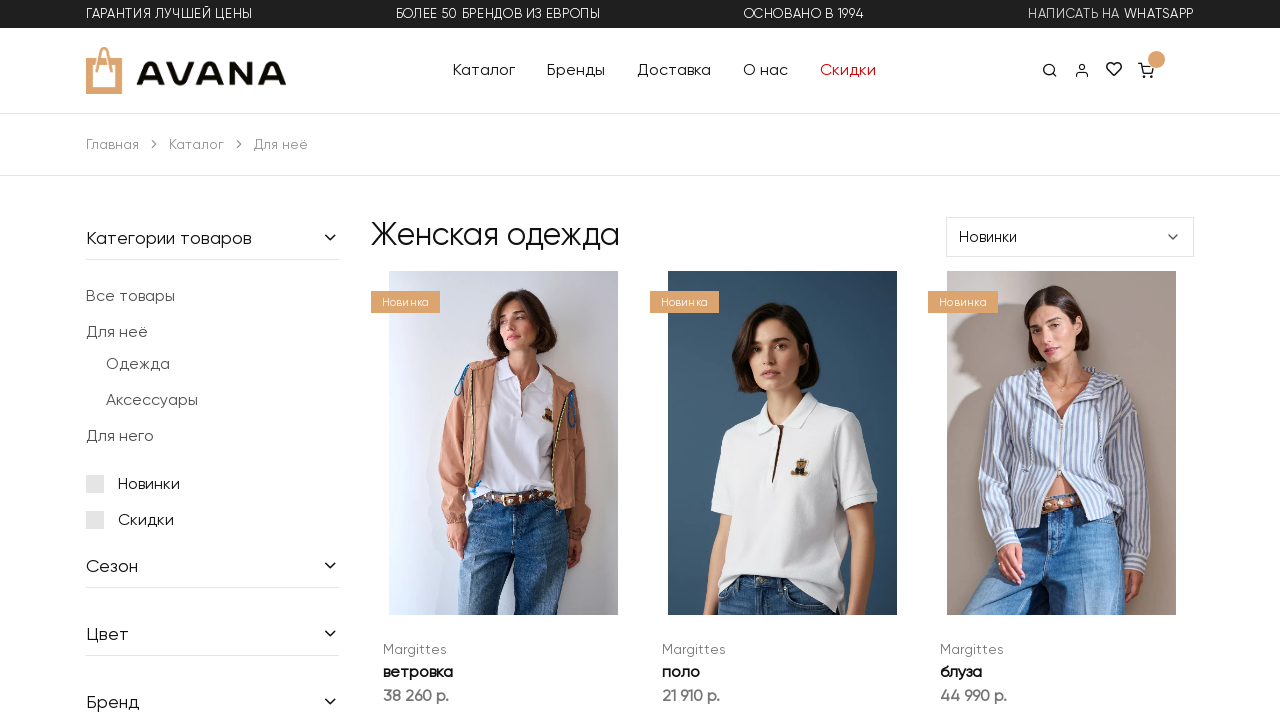

Navigation to Women's catalog section completed
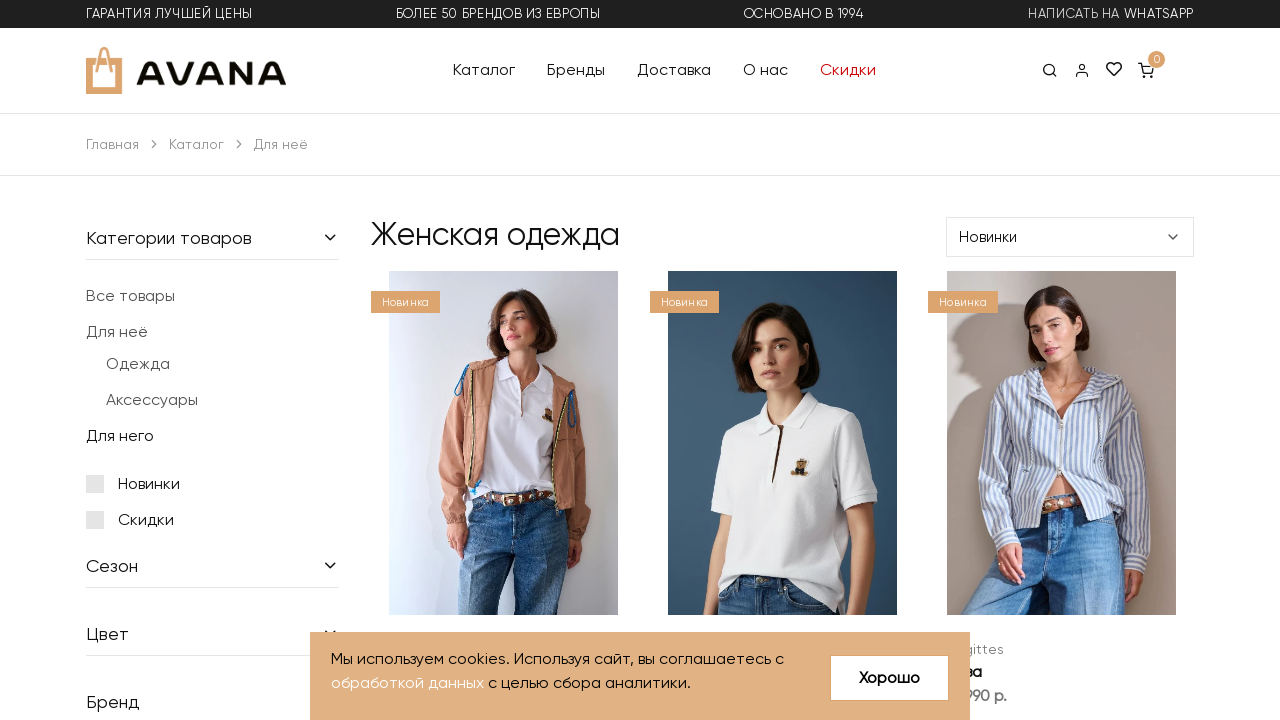

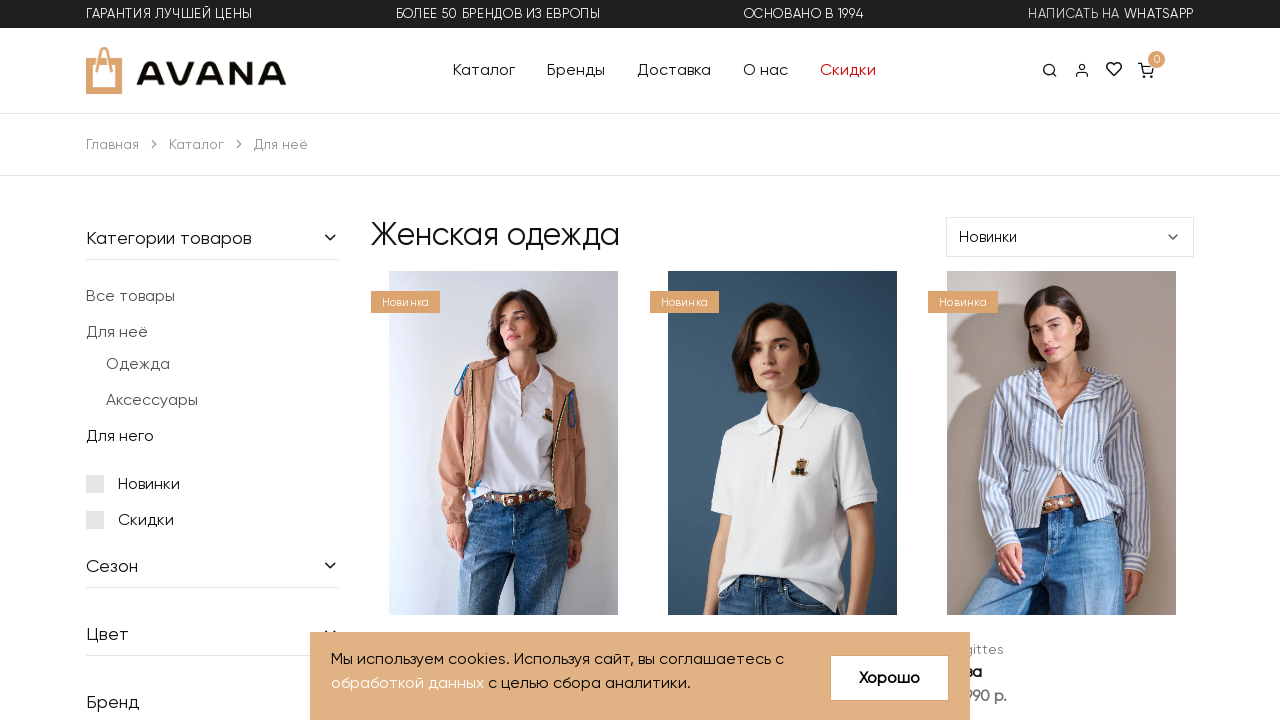